Tests drag and drop functionality by dragging an element from source to target location within an iframe

Starting URL: http://jqueryui.com/droppable/

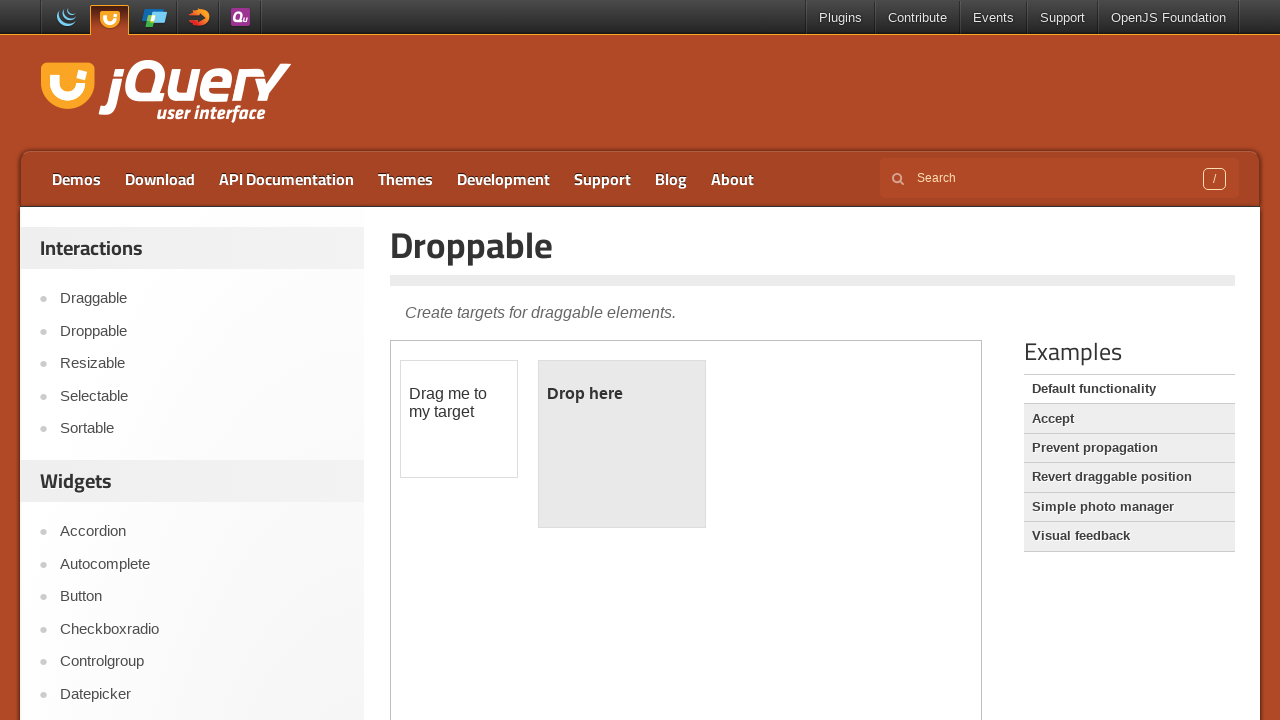

Located iframe containing drag and drop demo
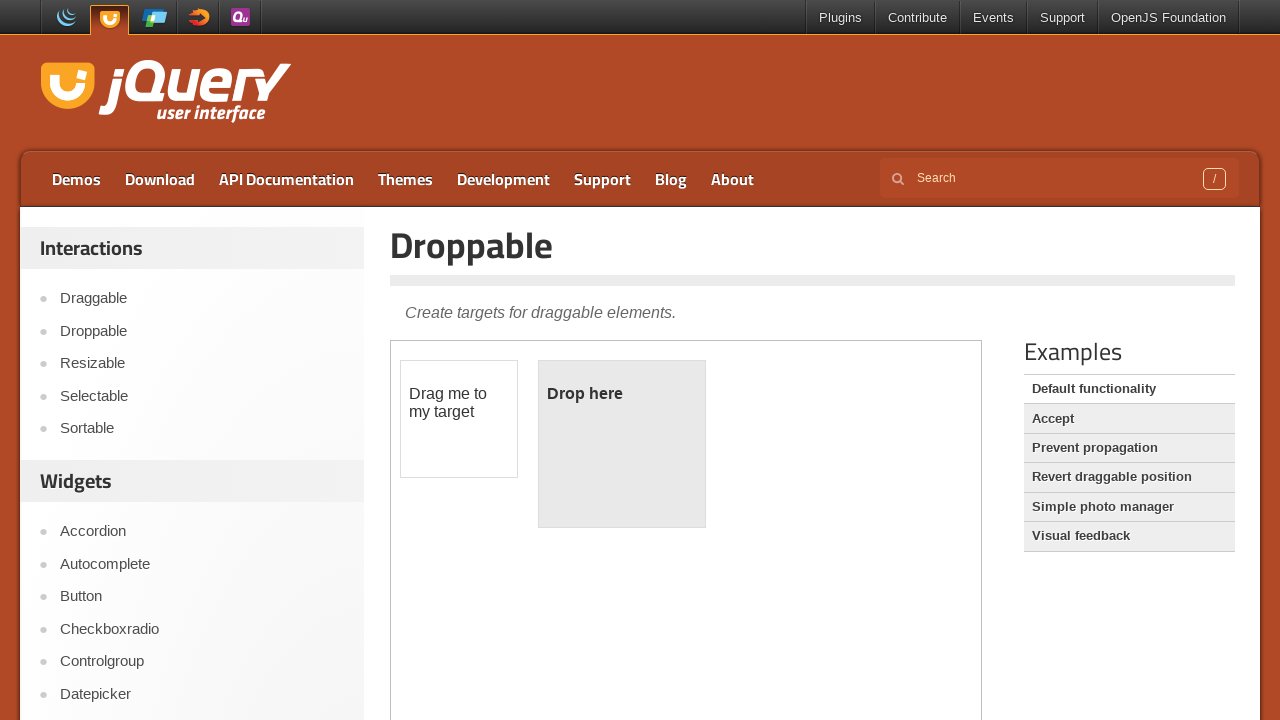

Located draggable source element
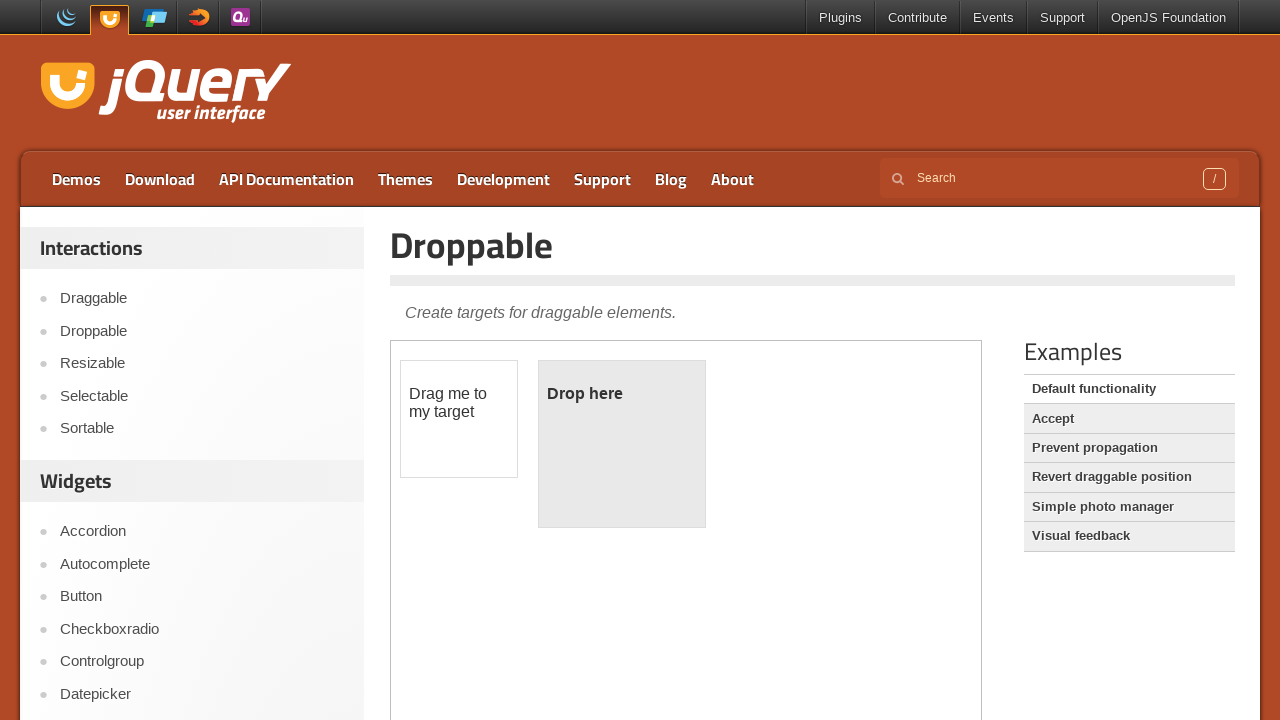

Located droppable target element
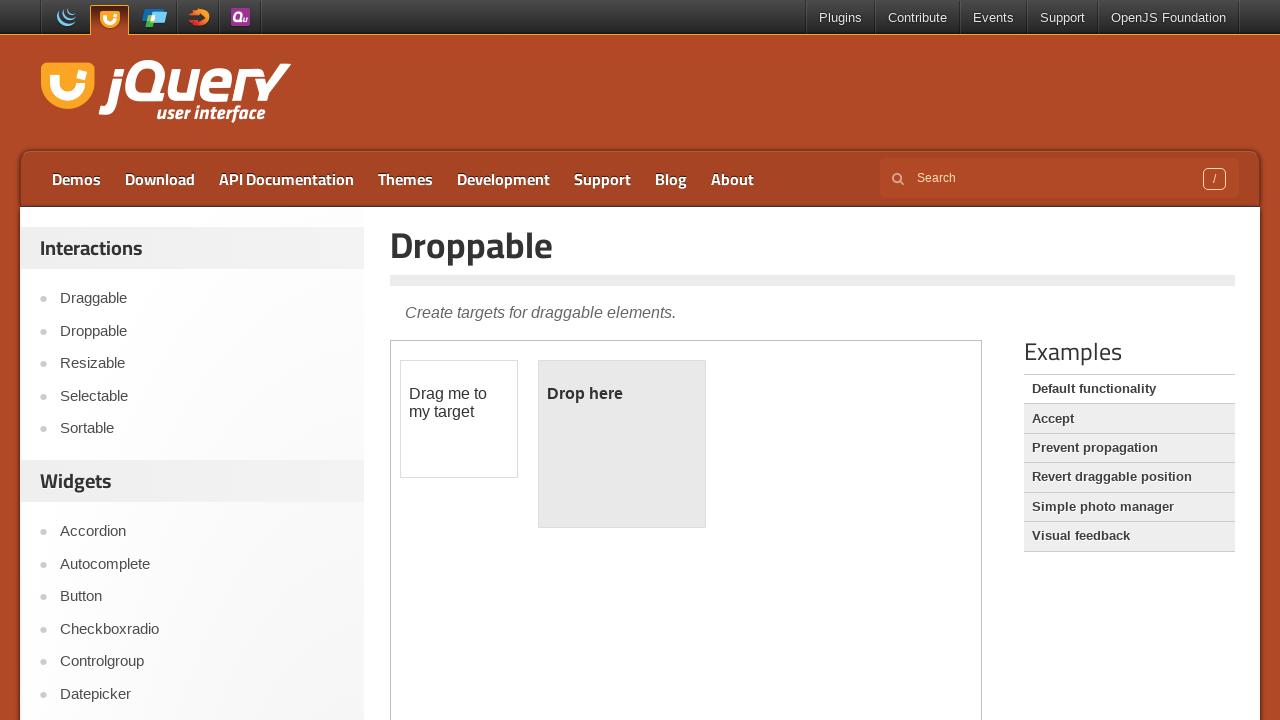

Dragged element from source to target location at (622, 444)
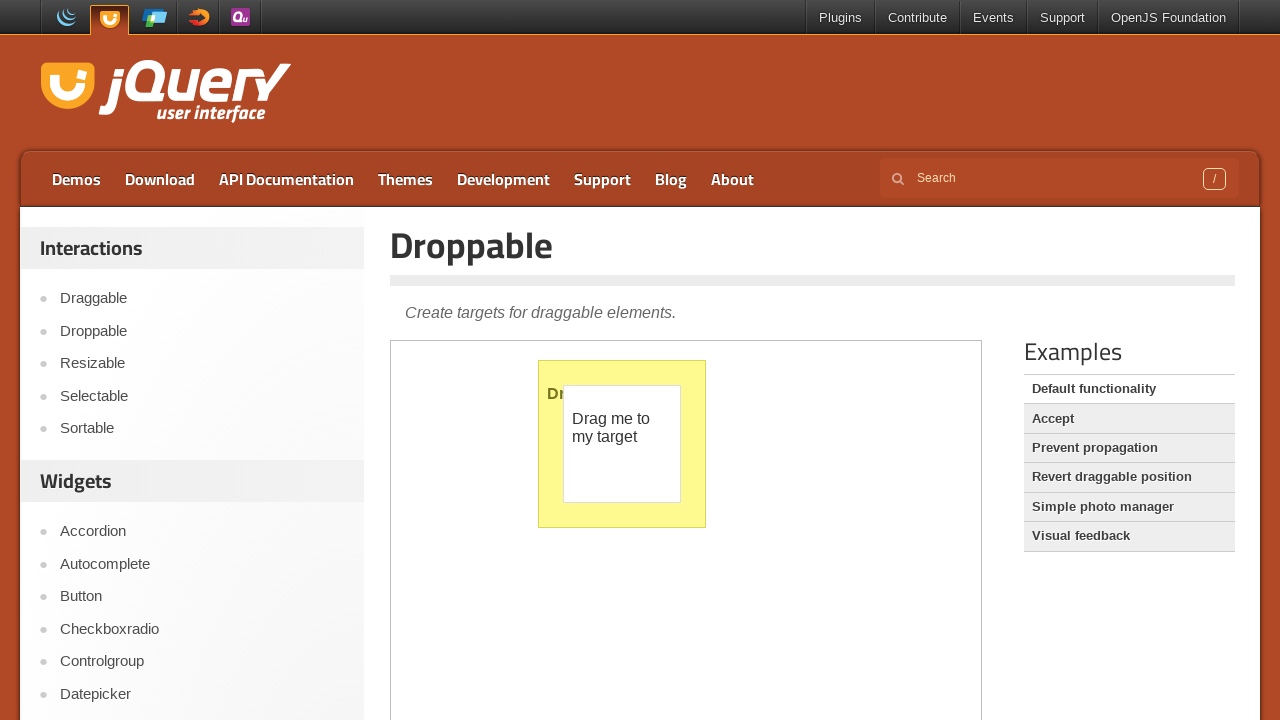

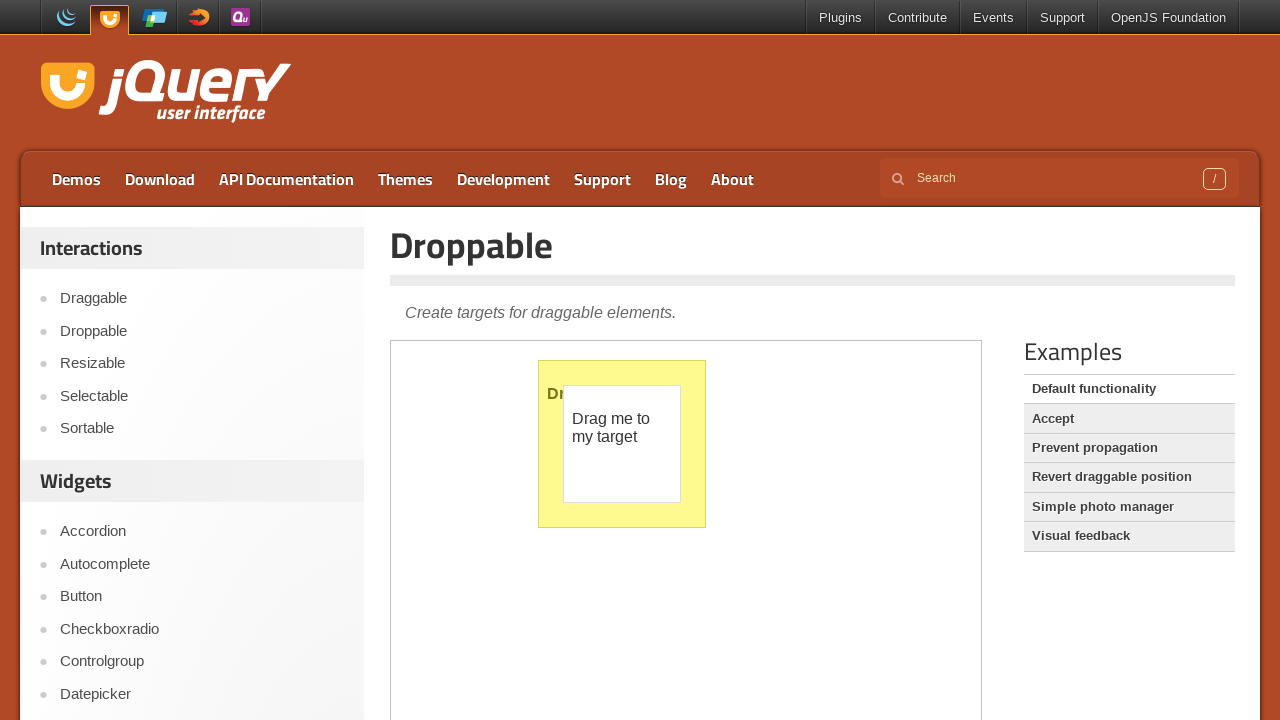